Tests text box functionality on a demo QA site by filling a username field, clearing it, and filling it again with a different value

Starting URL: https://demoqa.com/text-box

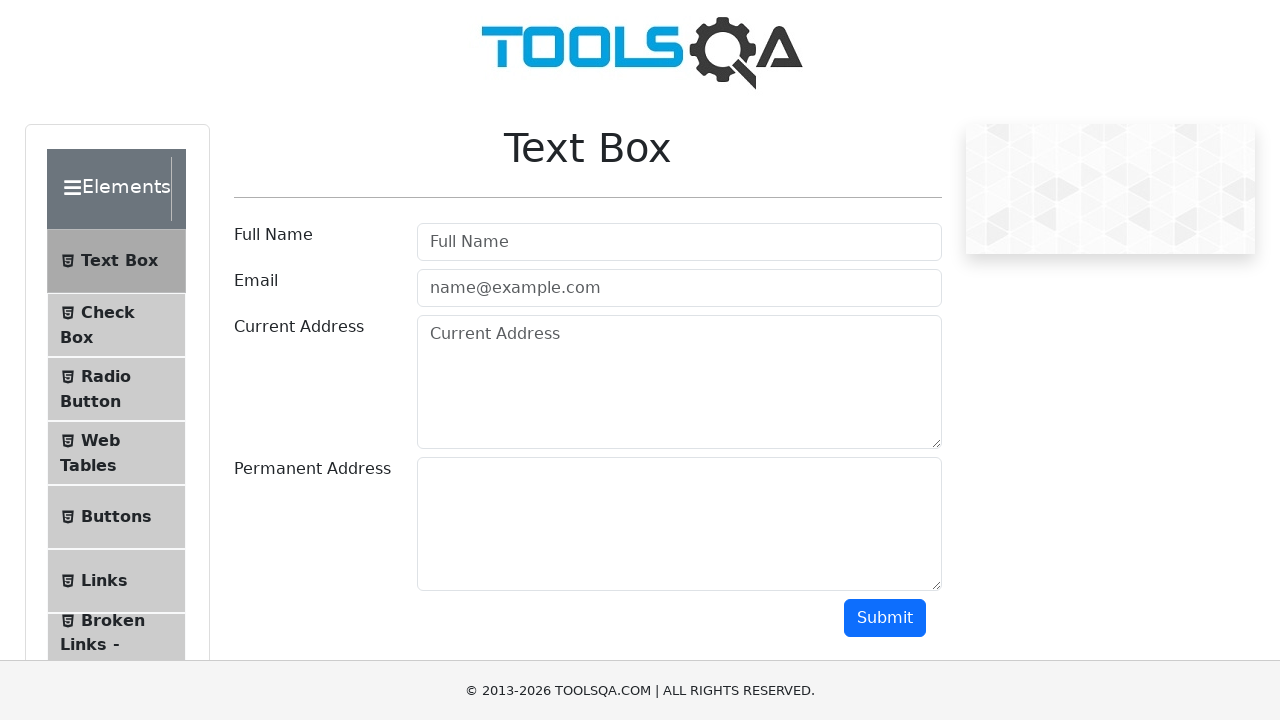

Filled username field with 'abahe' on #userName
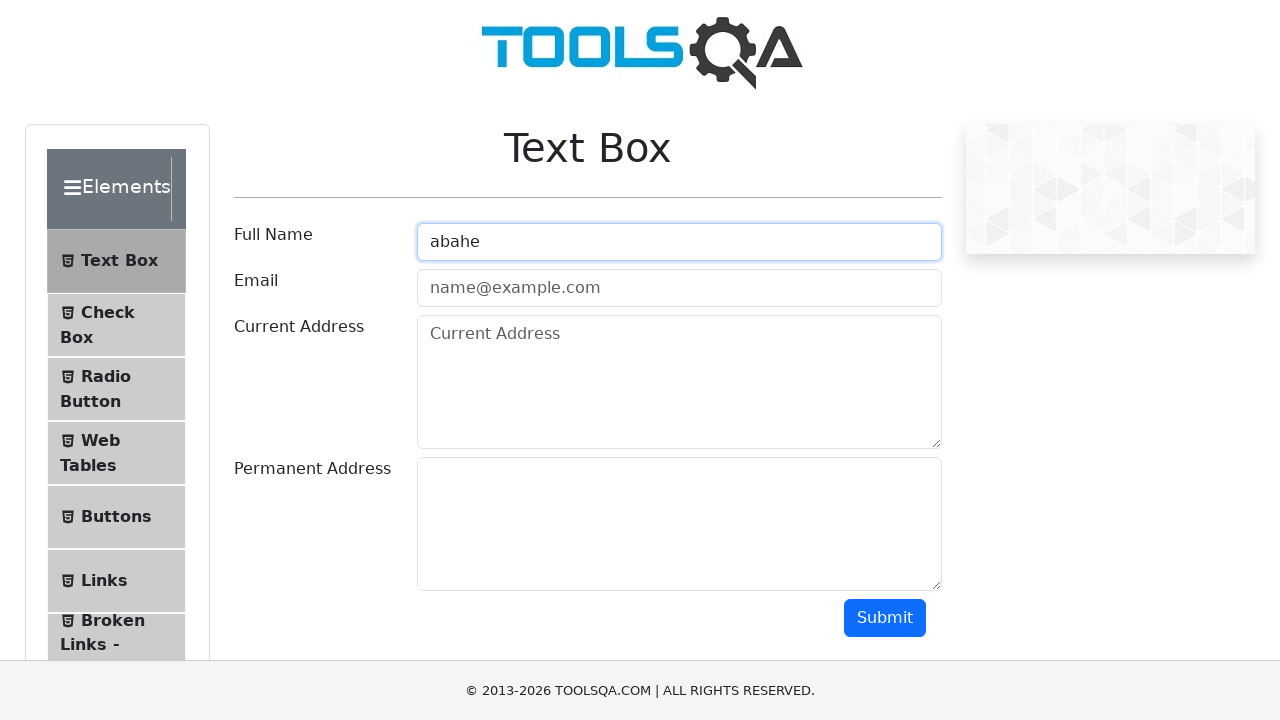

Cleared username field on #userName
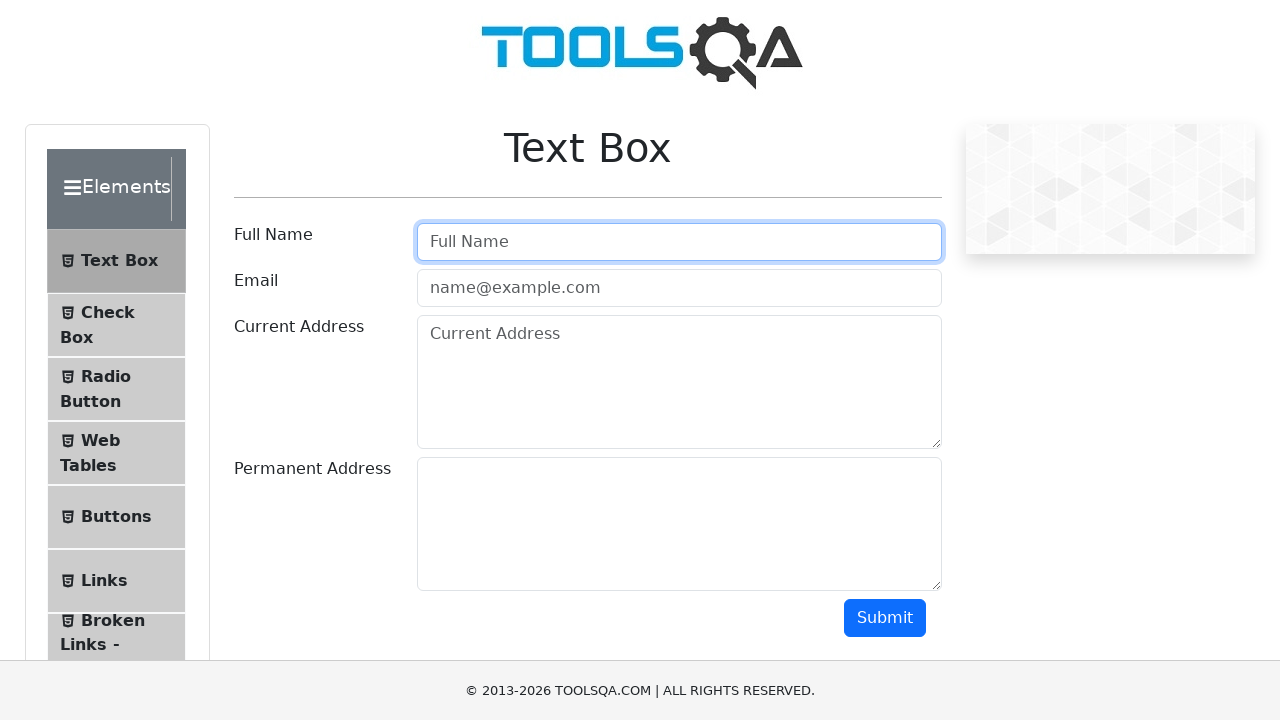

Filled username field with 'fire' on #userName
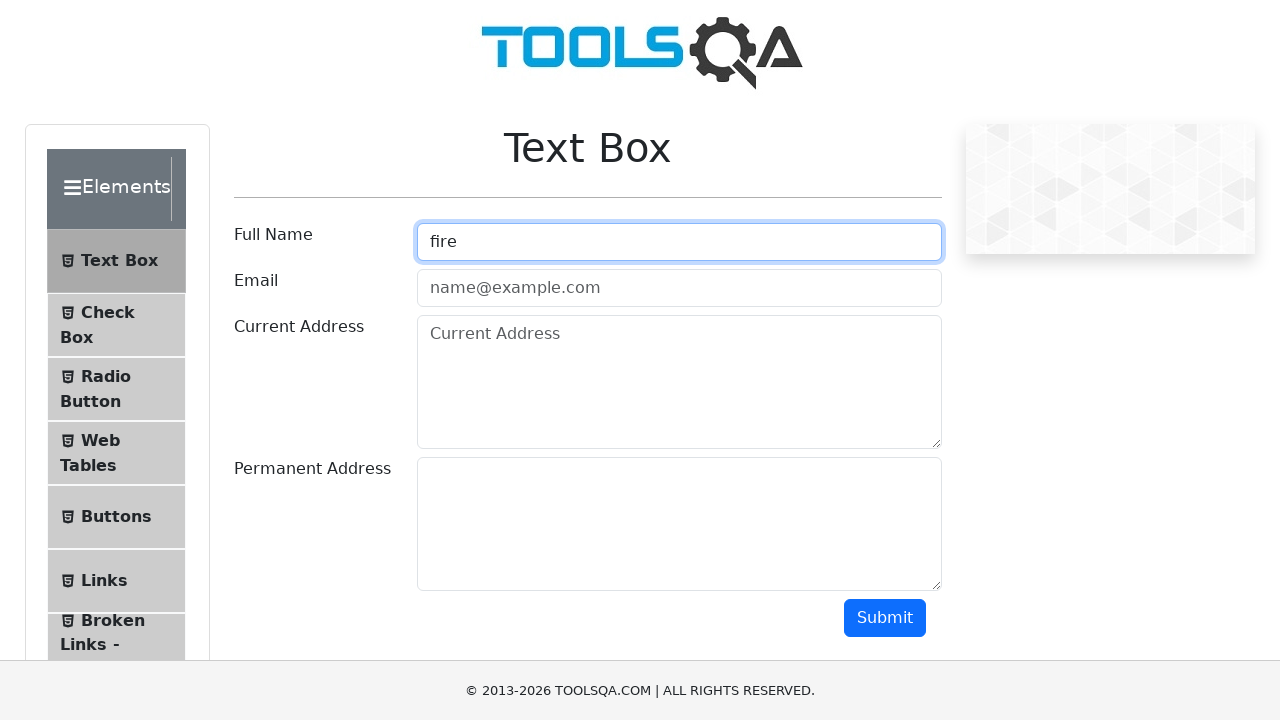

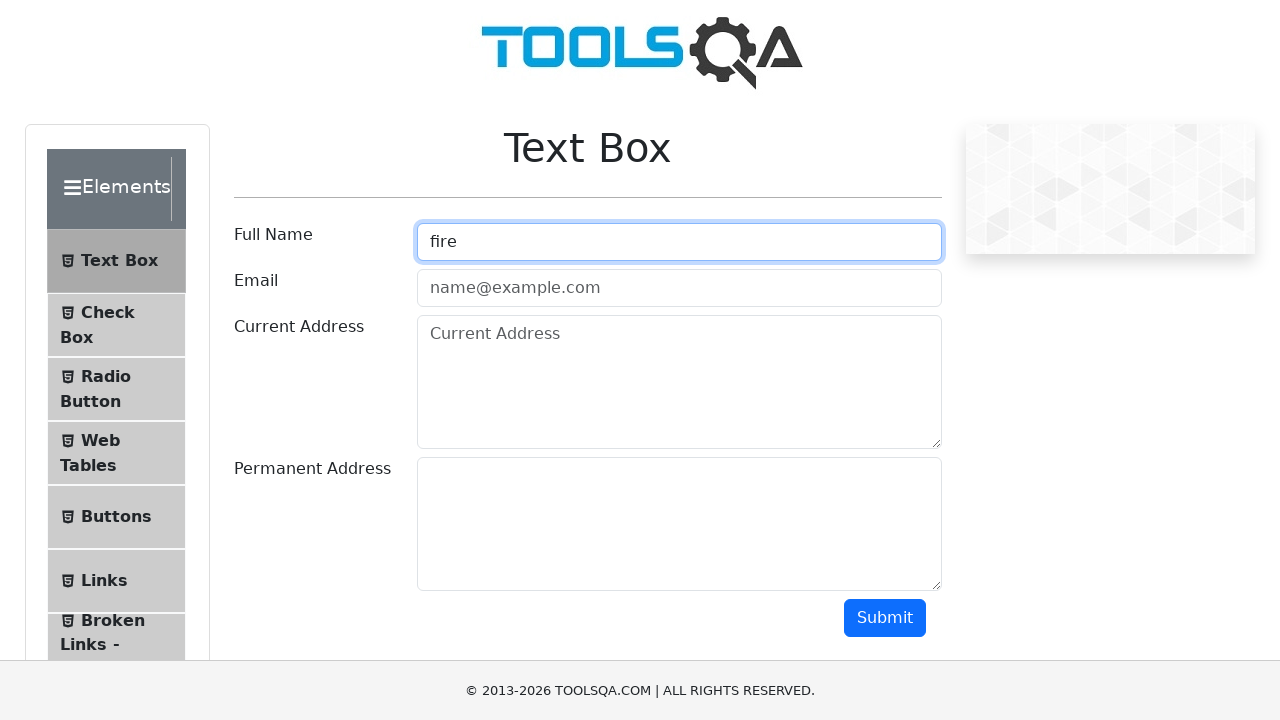